Tests checkbox functionality by clicking a checkbox to select it, then clicking again to deselect it, and verifies the checkbox elements exist on the page

Starting URL: https://rahulshettyacademy.com/AutomationPractice/

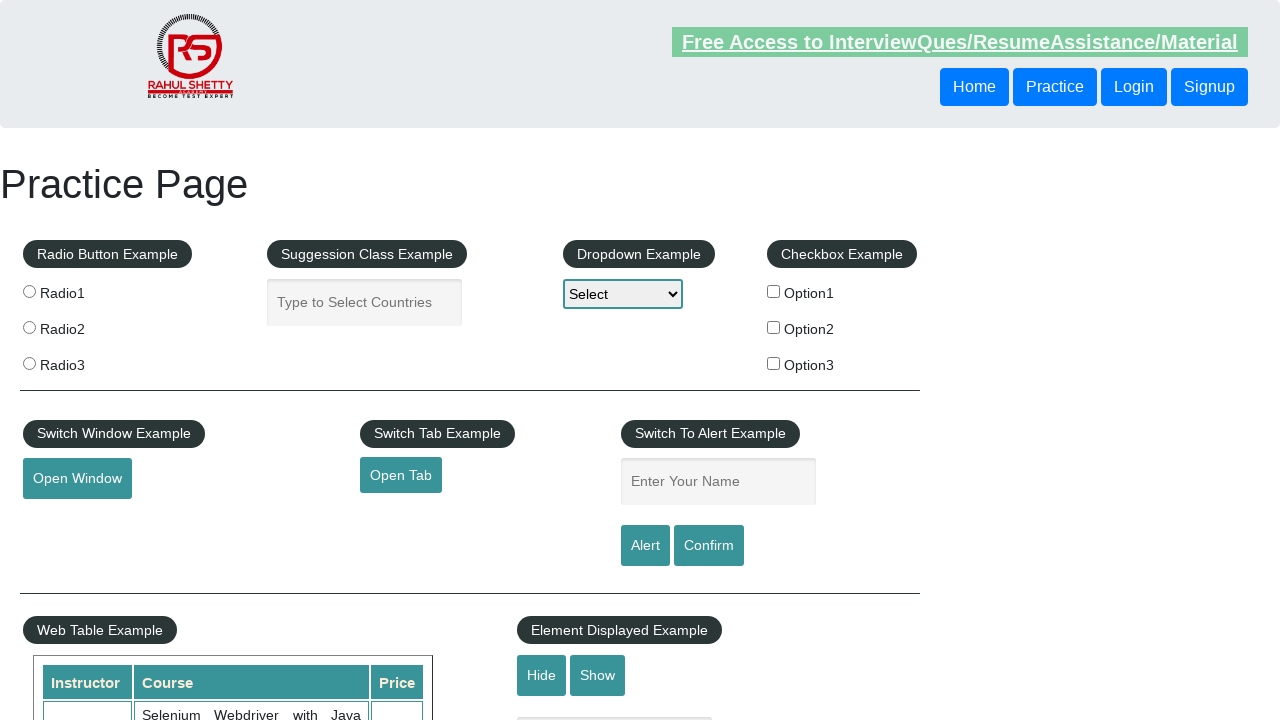

Clicked checkbox #checkBoxOption1 to select it at (774, 291) on #checkBoxOption1
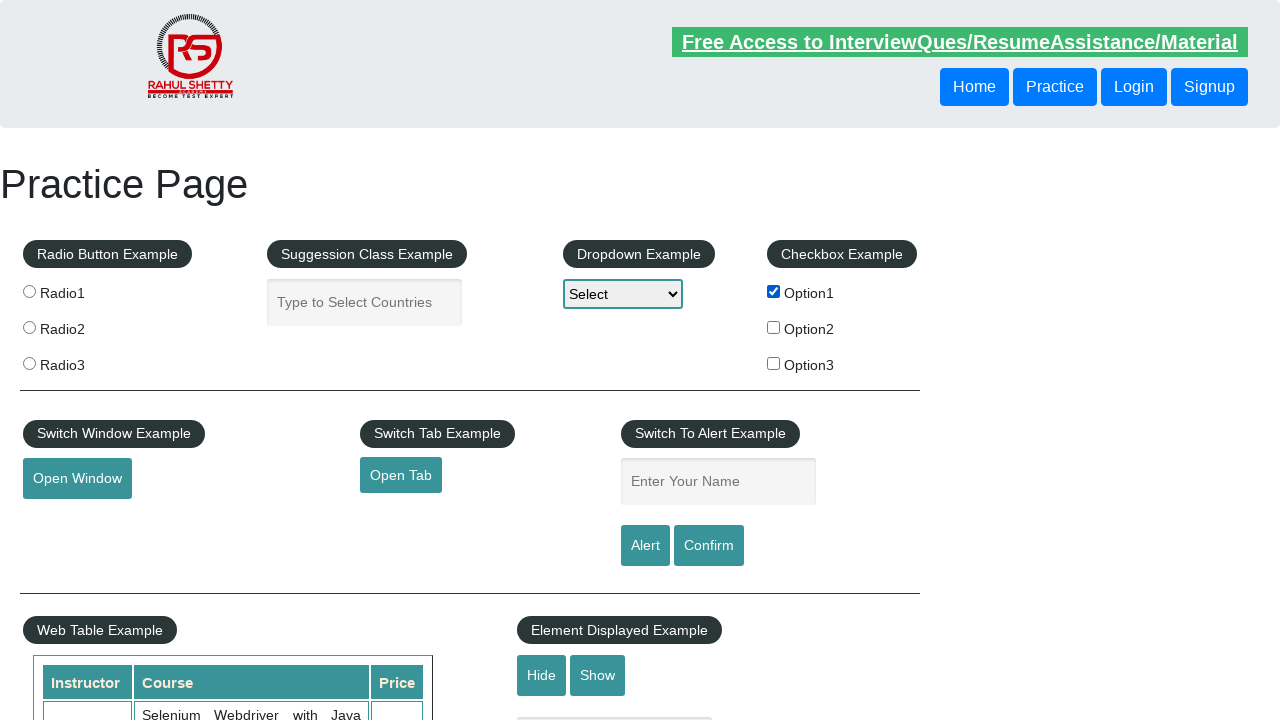

Verified checkbox #checkBoxOption1 is selected
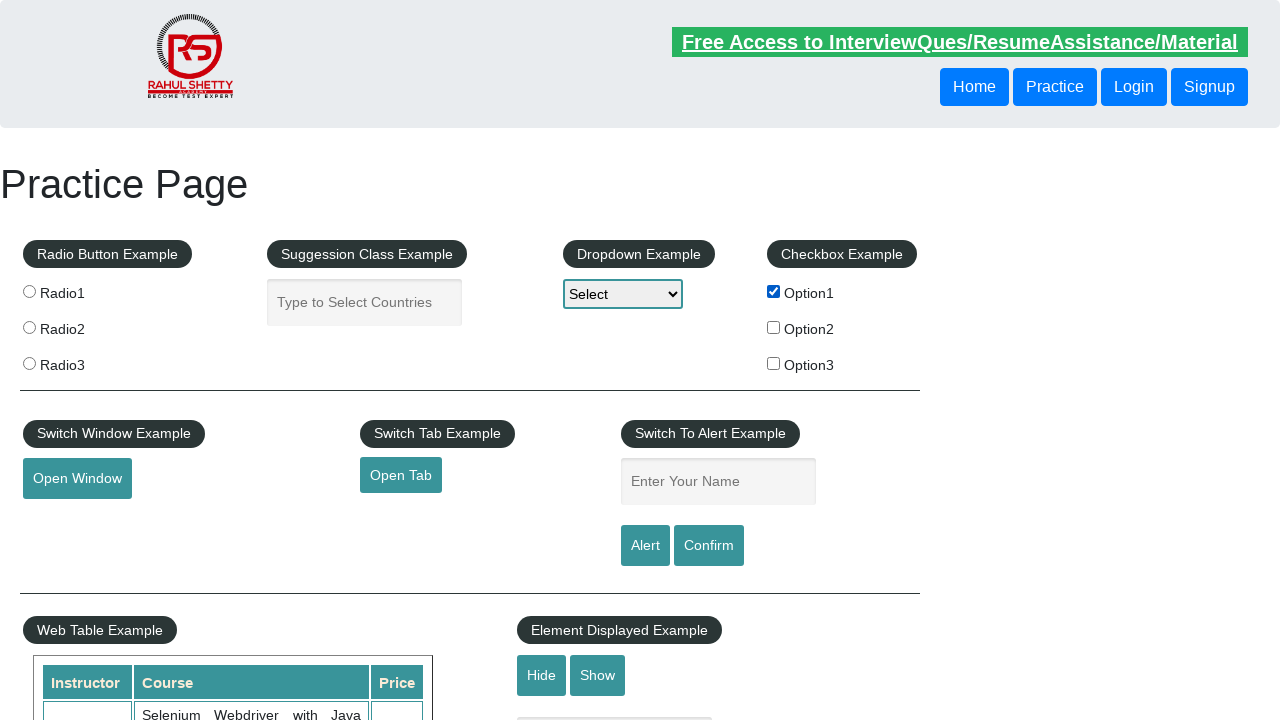

Clicked checkbox #checkBoxOption1 again to deselect it at (774, 291) on #checkBoxOption1
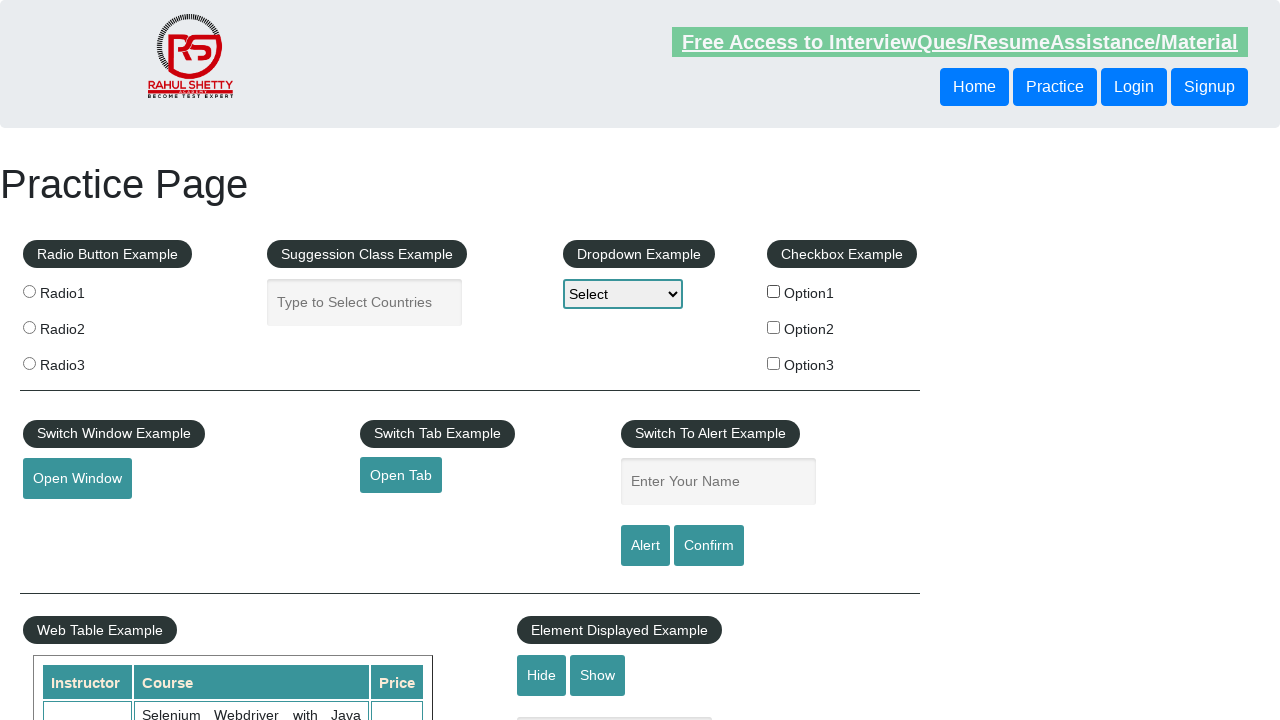

Verified checkbox #checkBoxOption1 is deselected
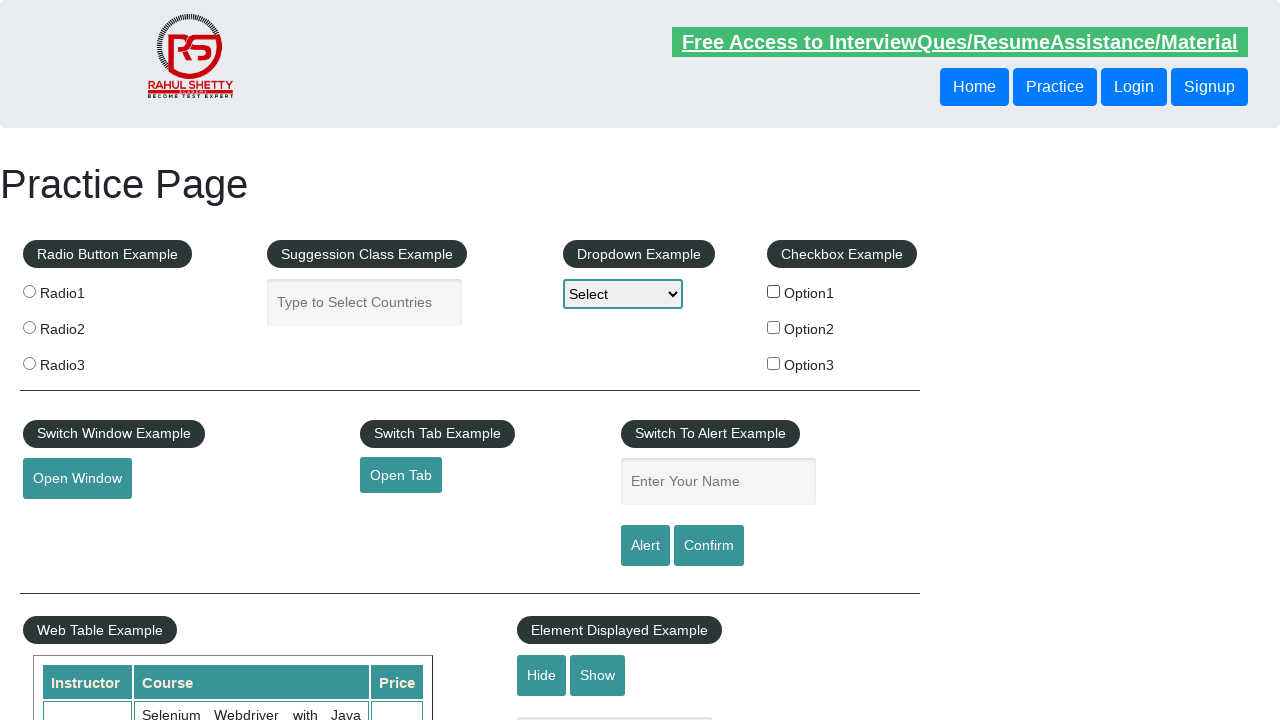

Located all checkbox elements on the page
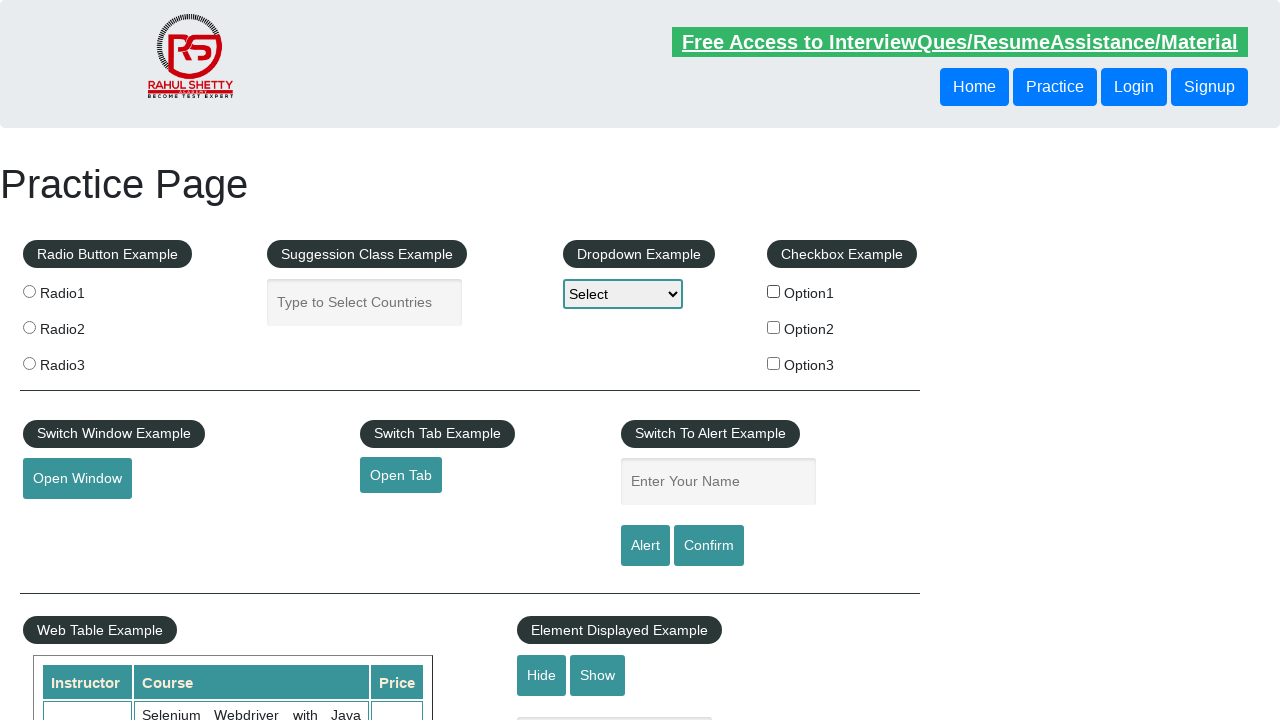

Verified that checkboxes exist on the page
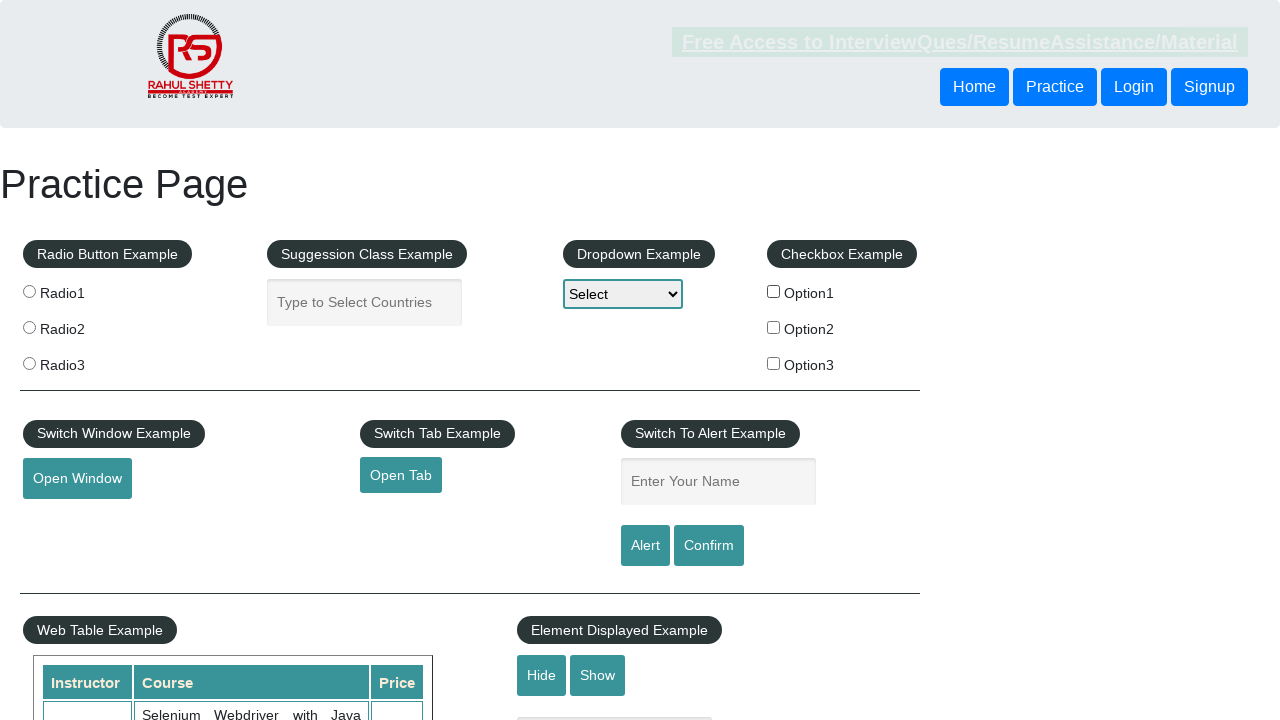

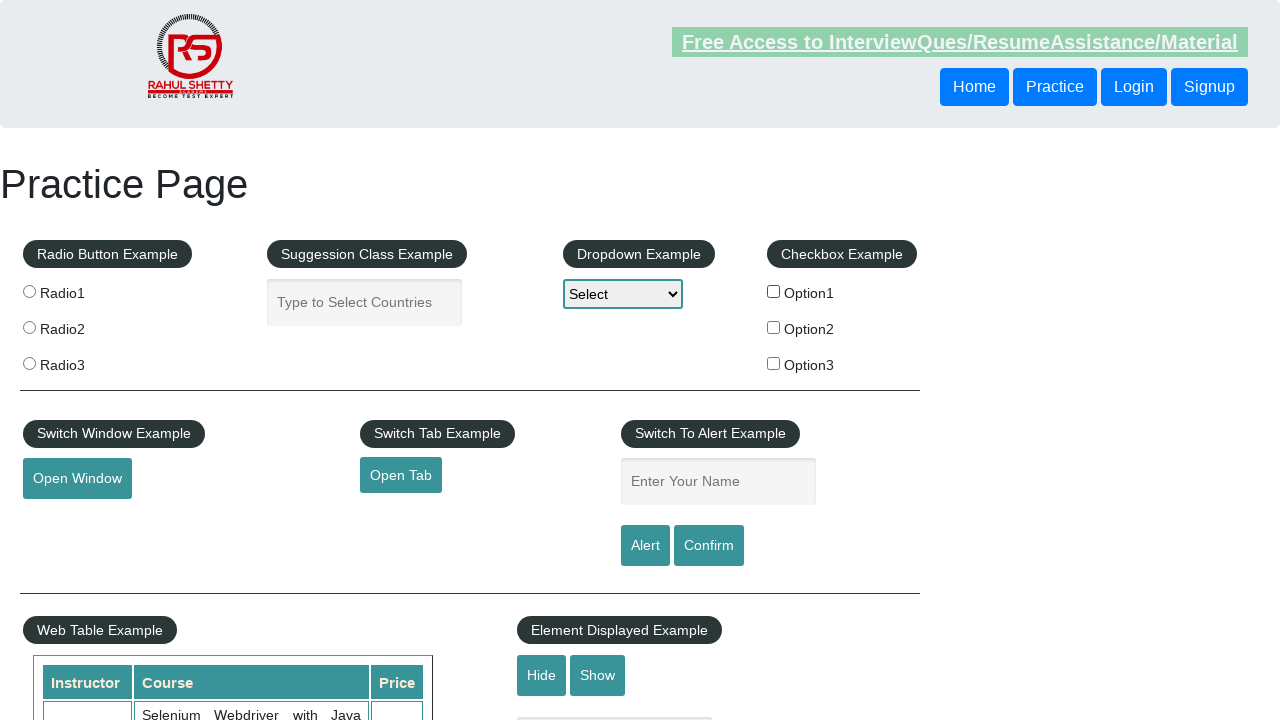